Tests prompt alert functionality by navigating to the alert with textbox tab, triggering a prompt alert, entering text, and accepting it

Starting URL: http://demo.automationtesting.in/Alerts.html

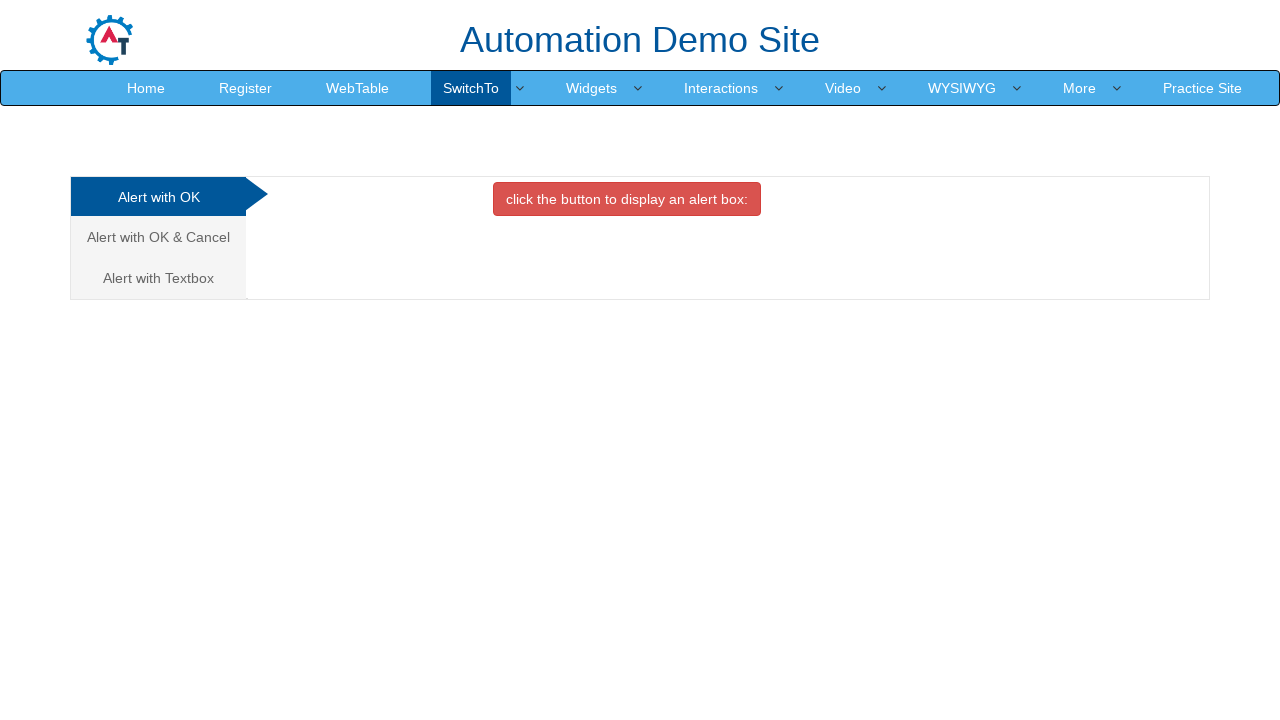

Clicked on the 'Alert with Textbox' tab at (158, 278) on ul.nav-tabs > li:nth-child(3) > a:nth-child(1)
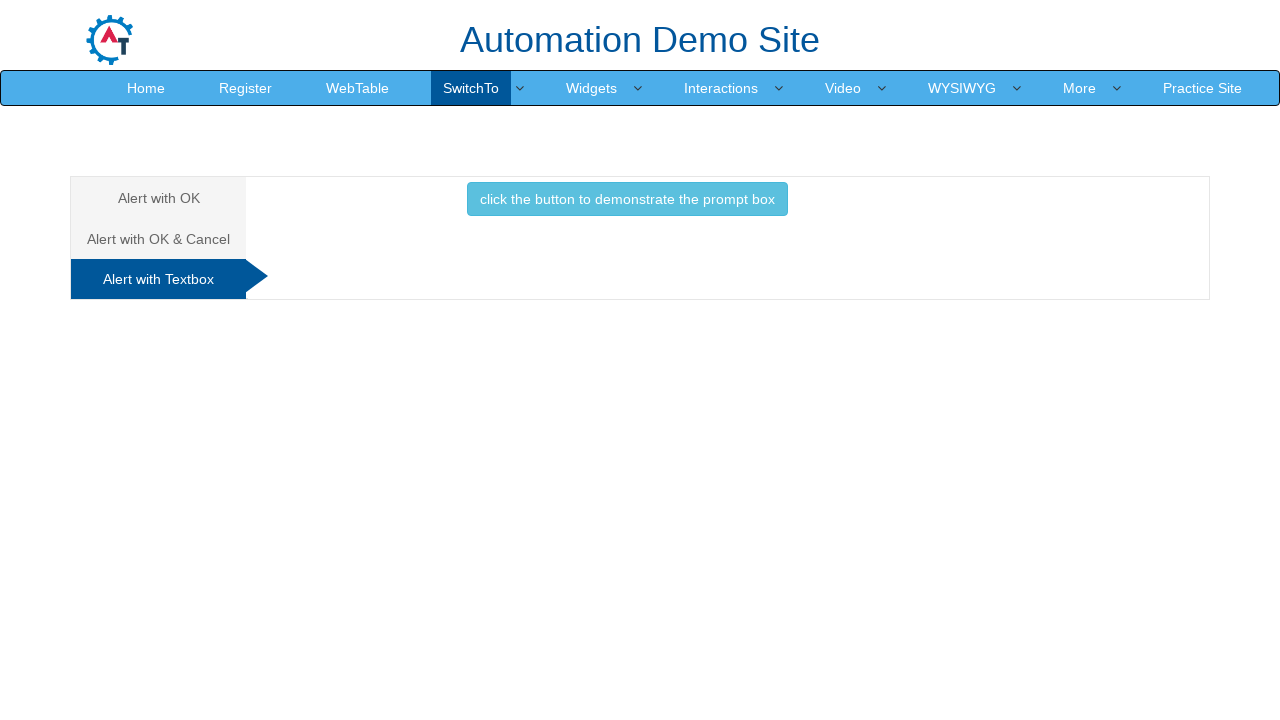

Clicked button to trigger the prompt alert at (627, 199) on #Textbox > button
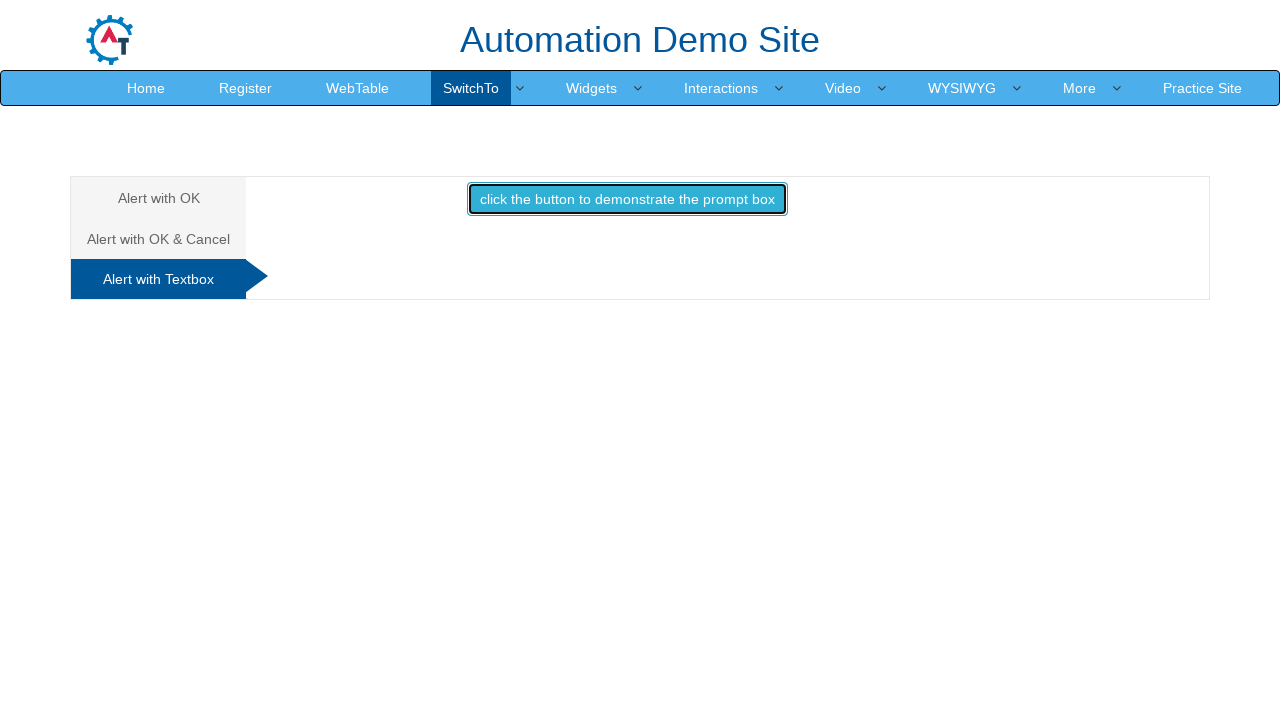

Entered 'Hello Guys!!' in the prompt alert and accepted it
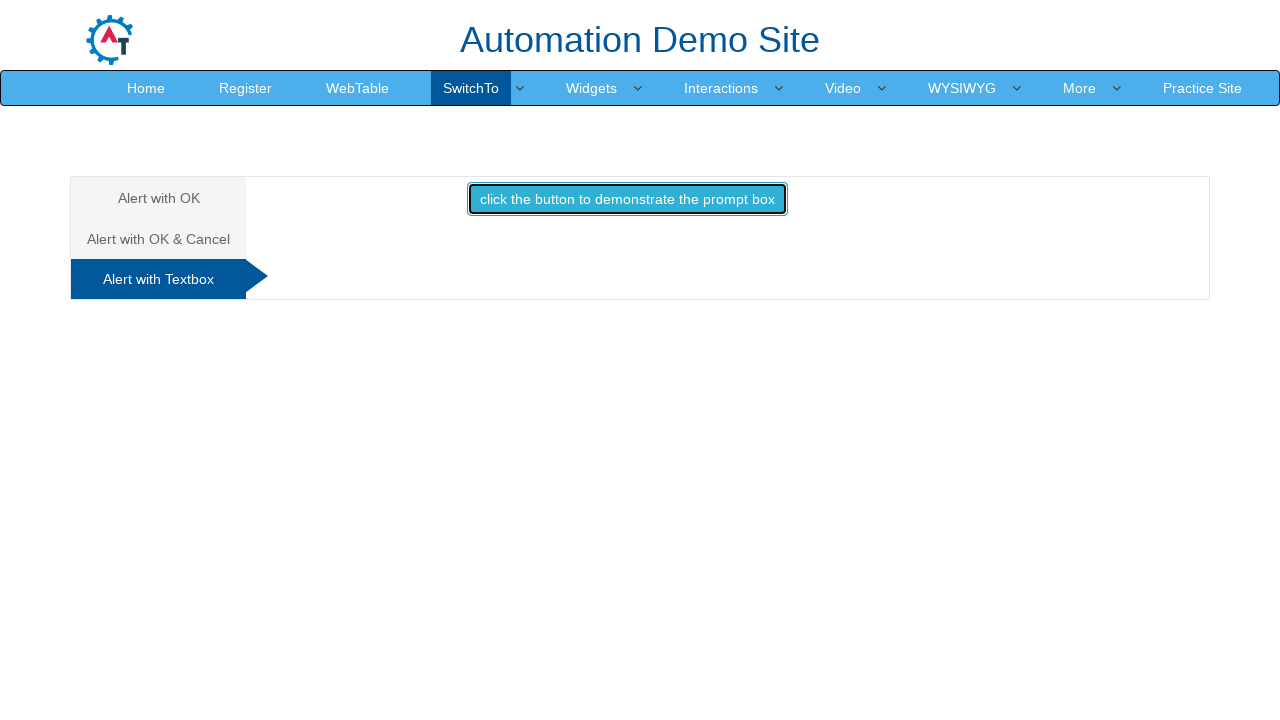

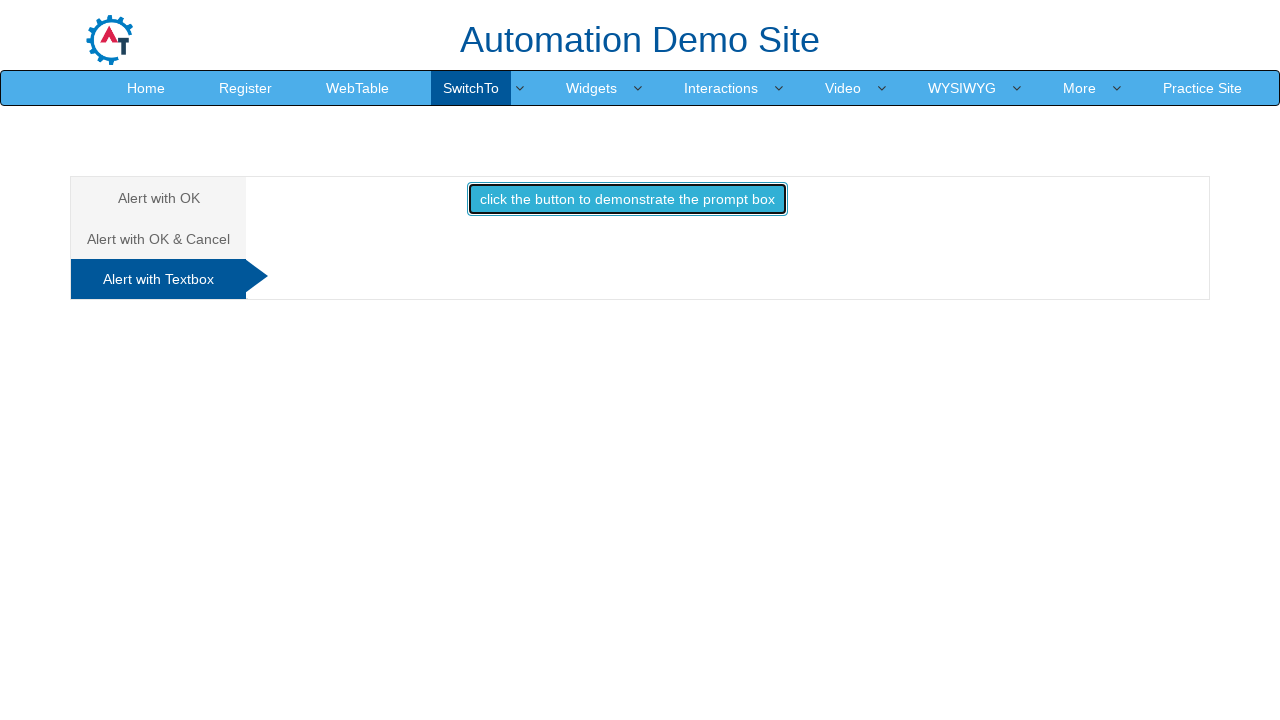